Navigates to the MySQL website homepage and locates the home link element in the navigation.

Starting URL: https://www.mysql.com/

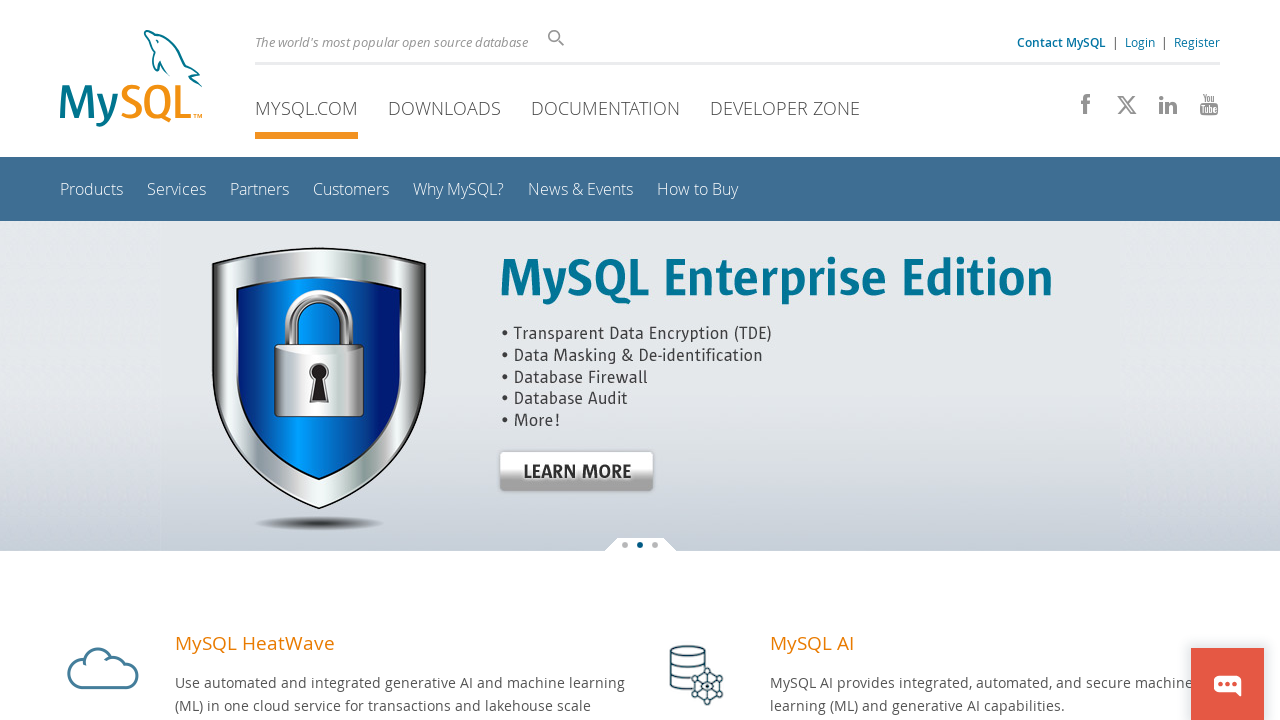

Set viewport size to 1920x1080
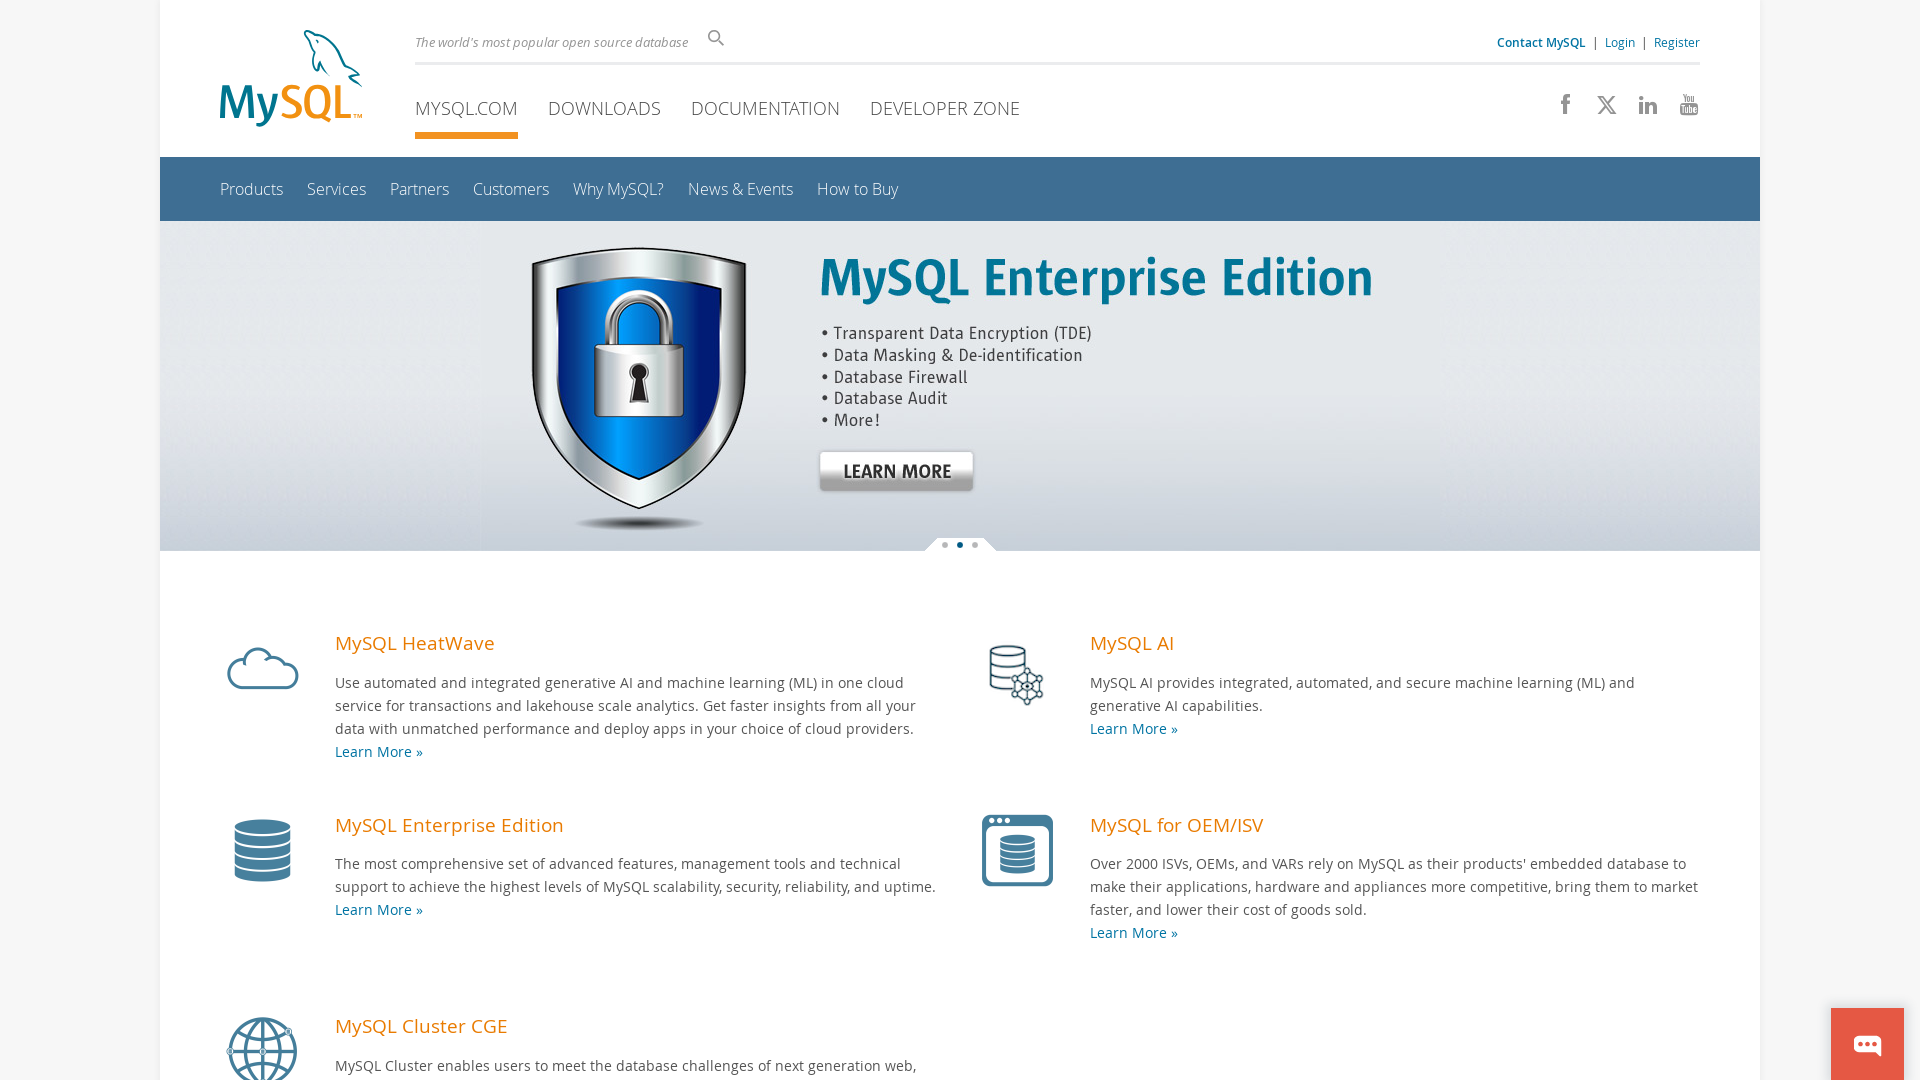

Waited for and located home link element in navigation
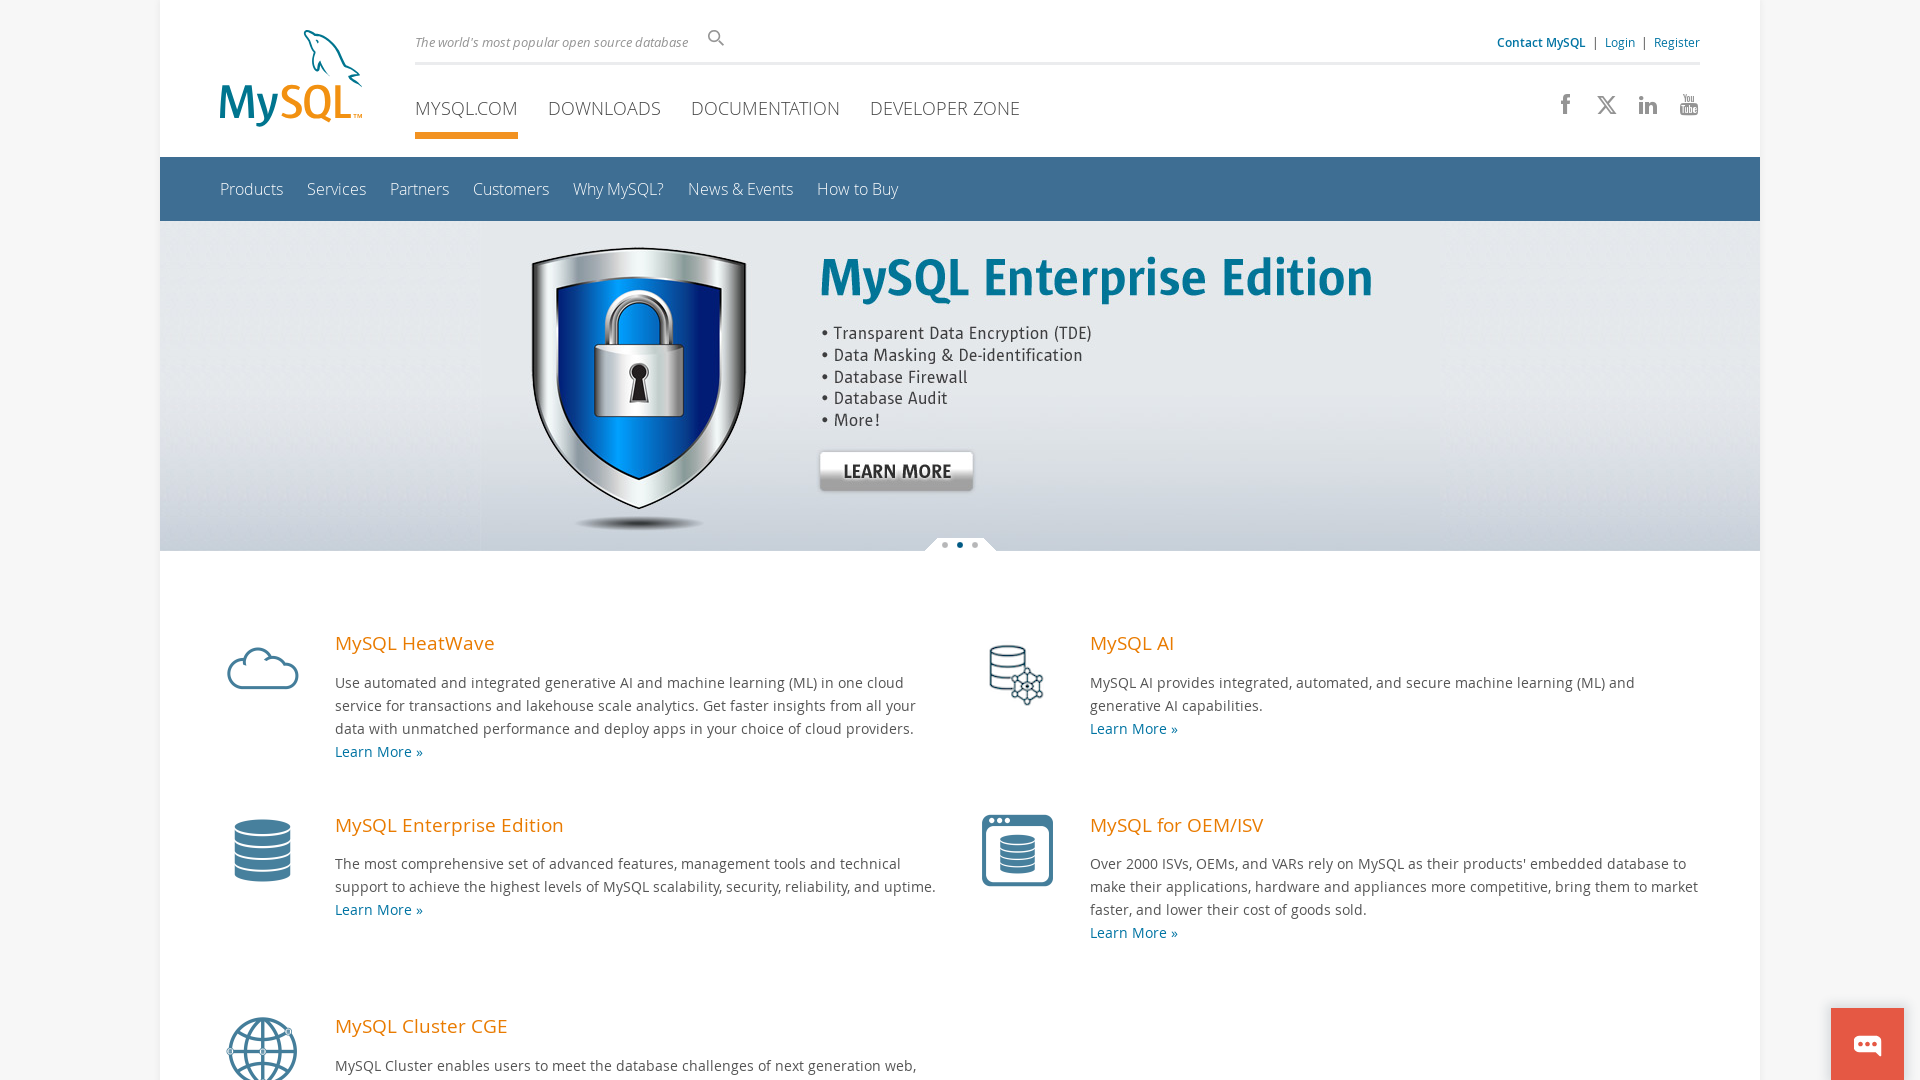

Verified home link element is visible
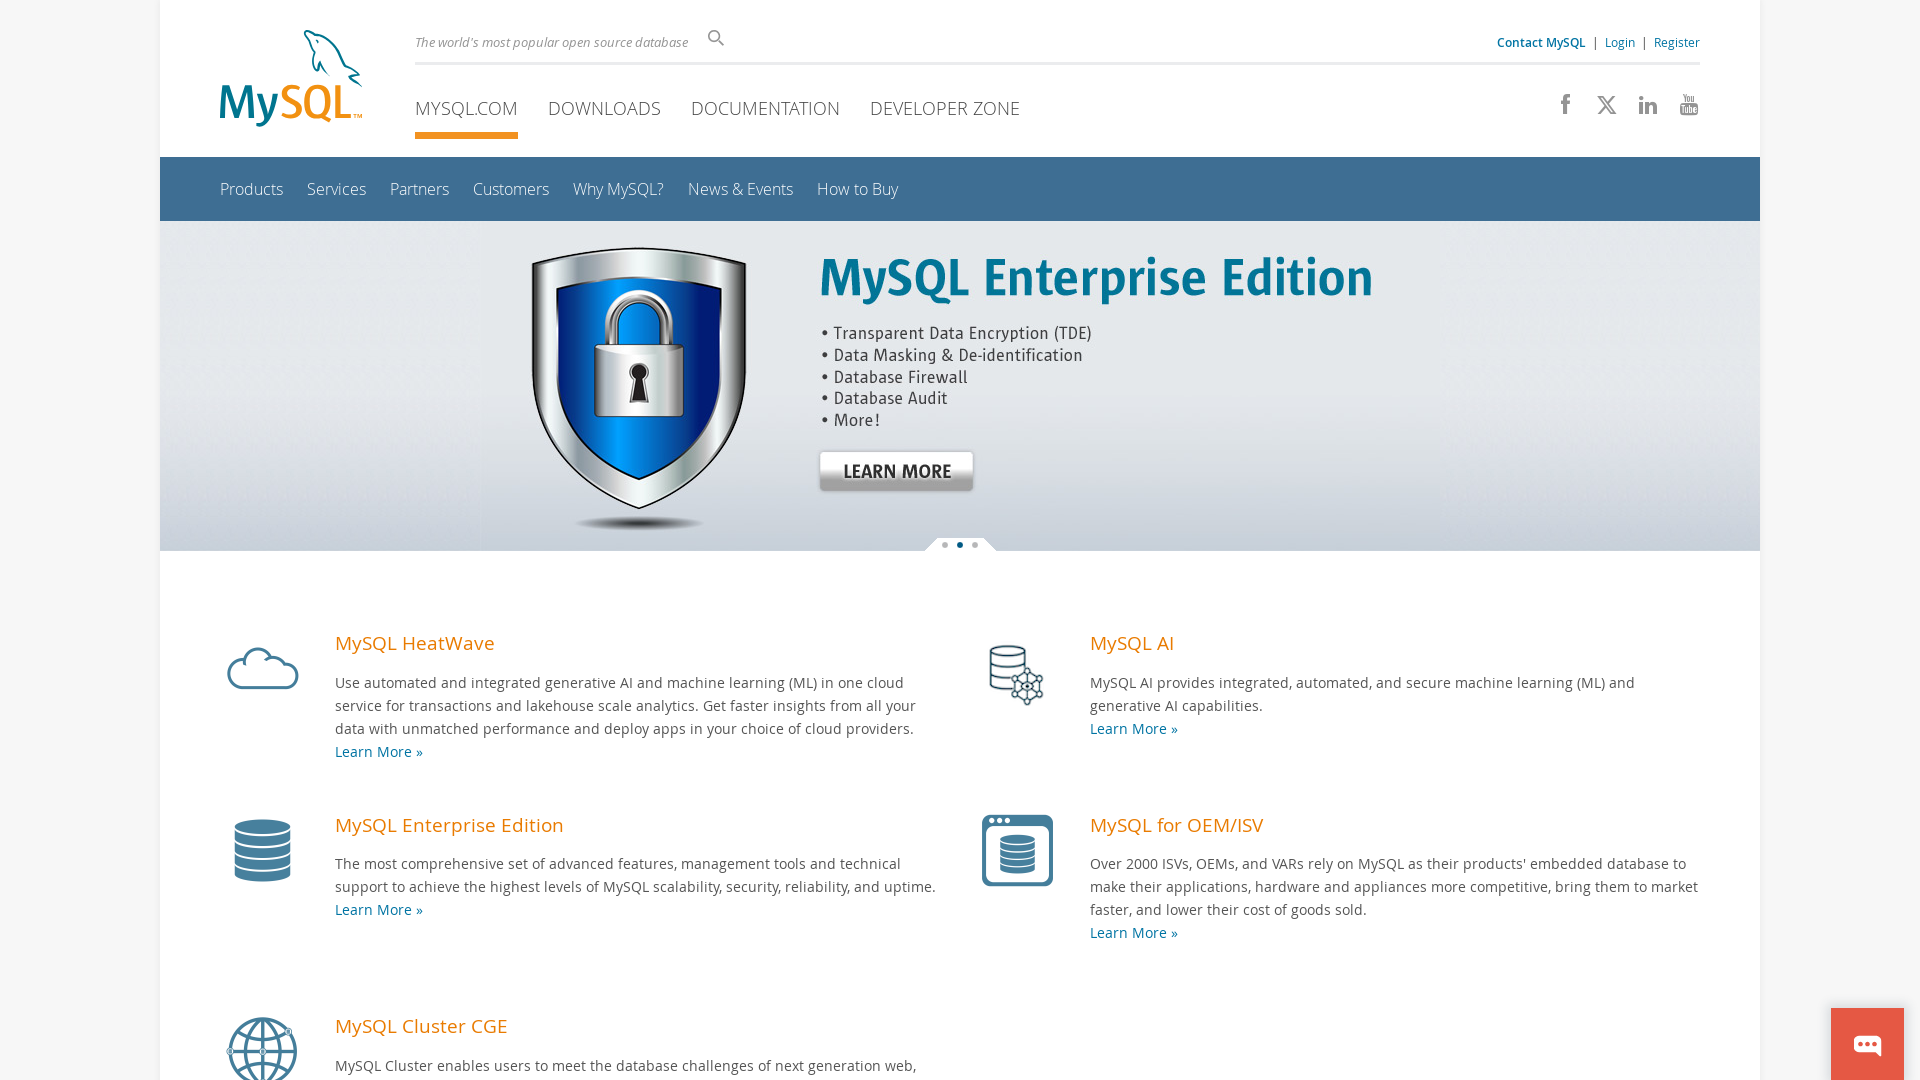

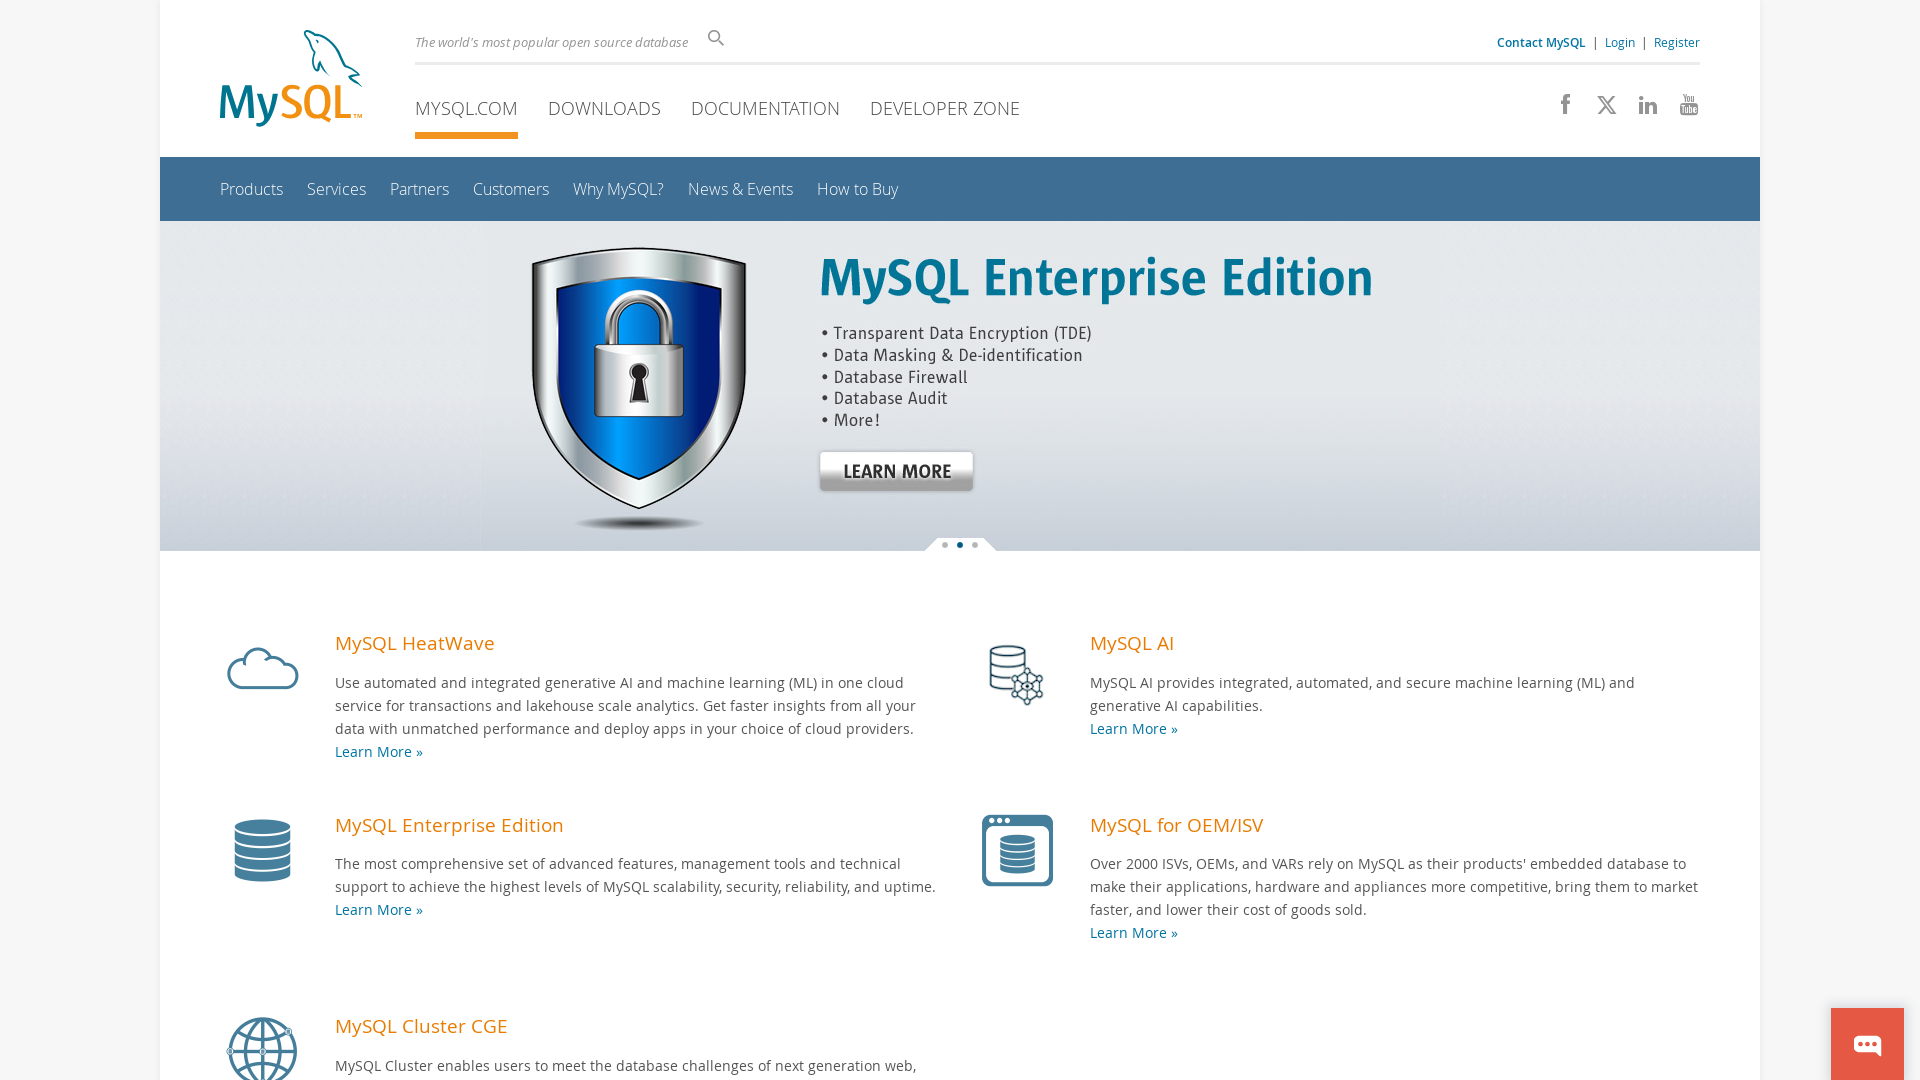